Tests radio button and checkbox interactions on a Selenium practice form by selecting a gender option and checking the "Manual Tester" profession checkbox.

Starting URL: https://www.techlistic.com/p/selenium-practice-form.html

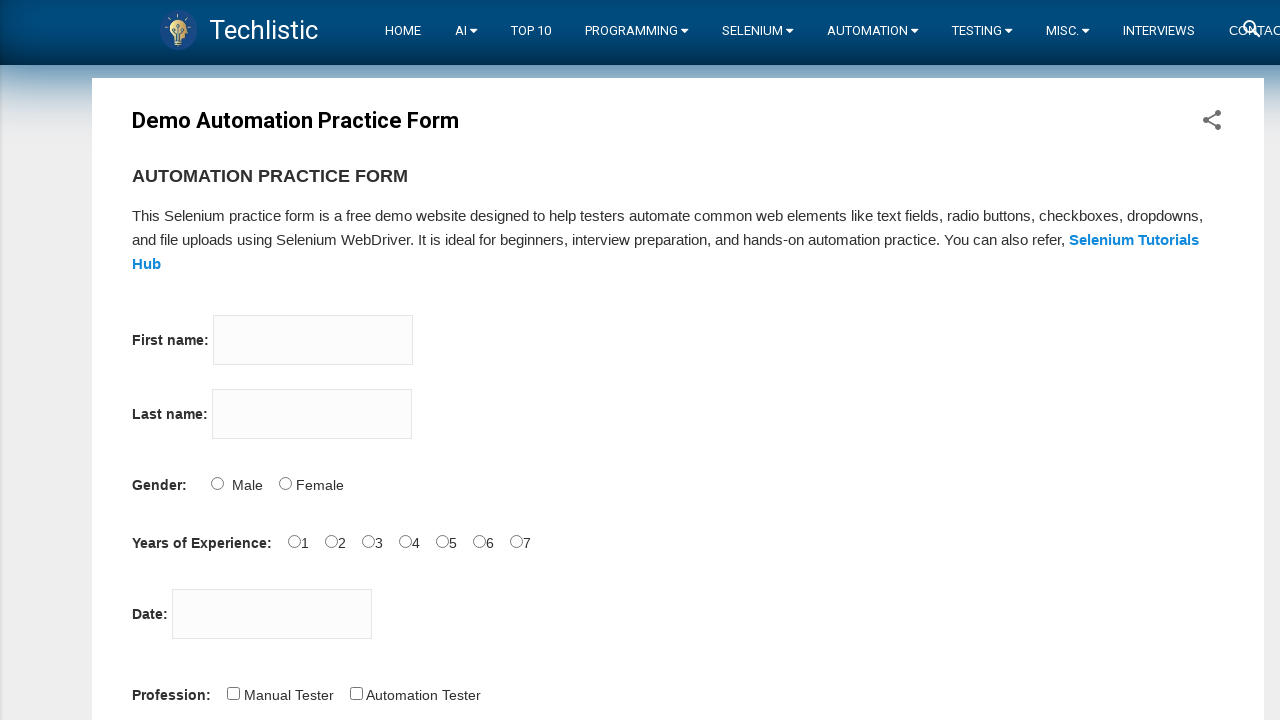

Waited for gender radio button to load
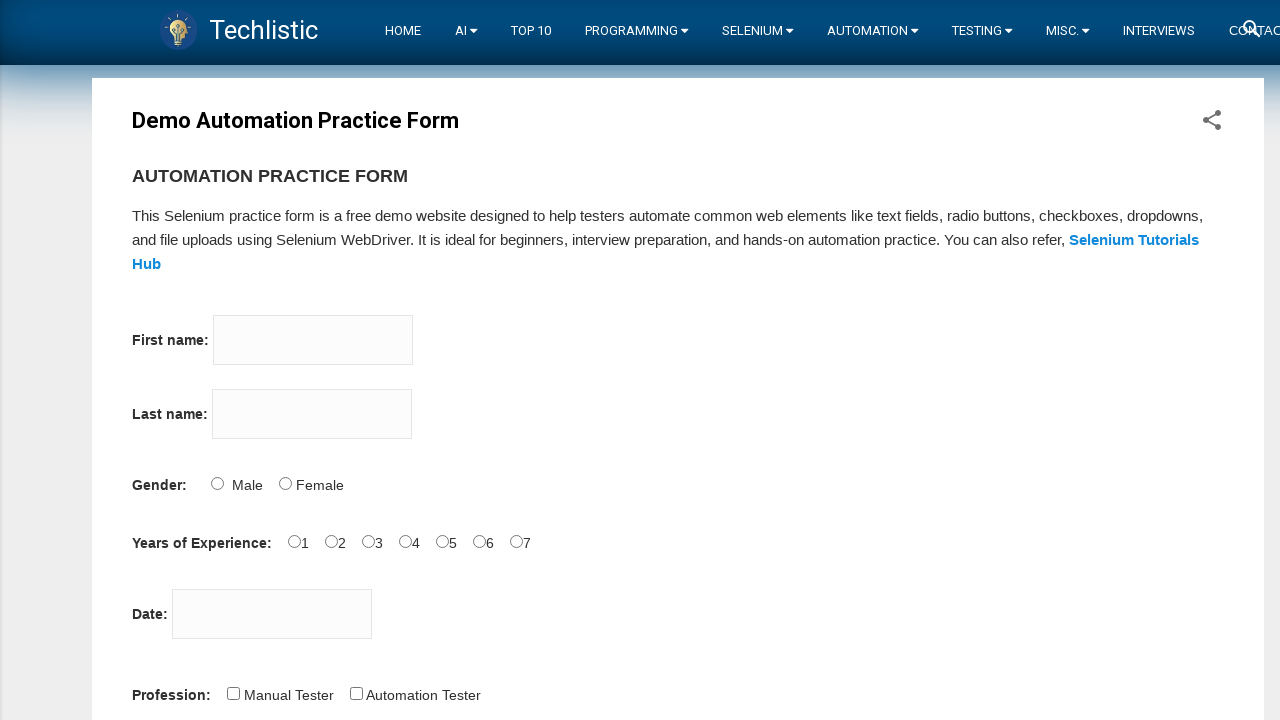

Checked if first gender radio button (sex-0) is selected
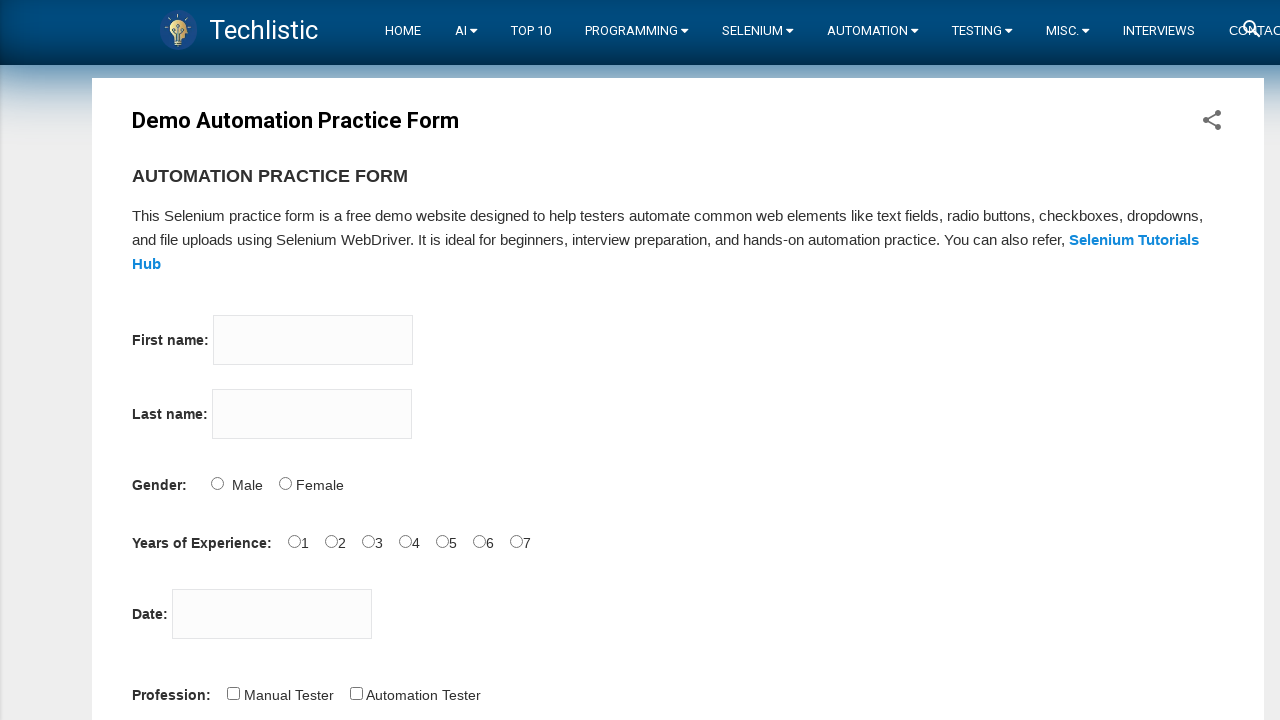

First gender option was not selected, clicked it (sex-0) at (217, 483) on #sex-0
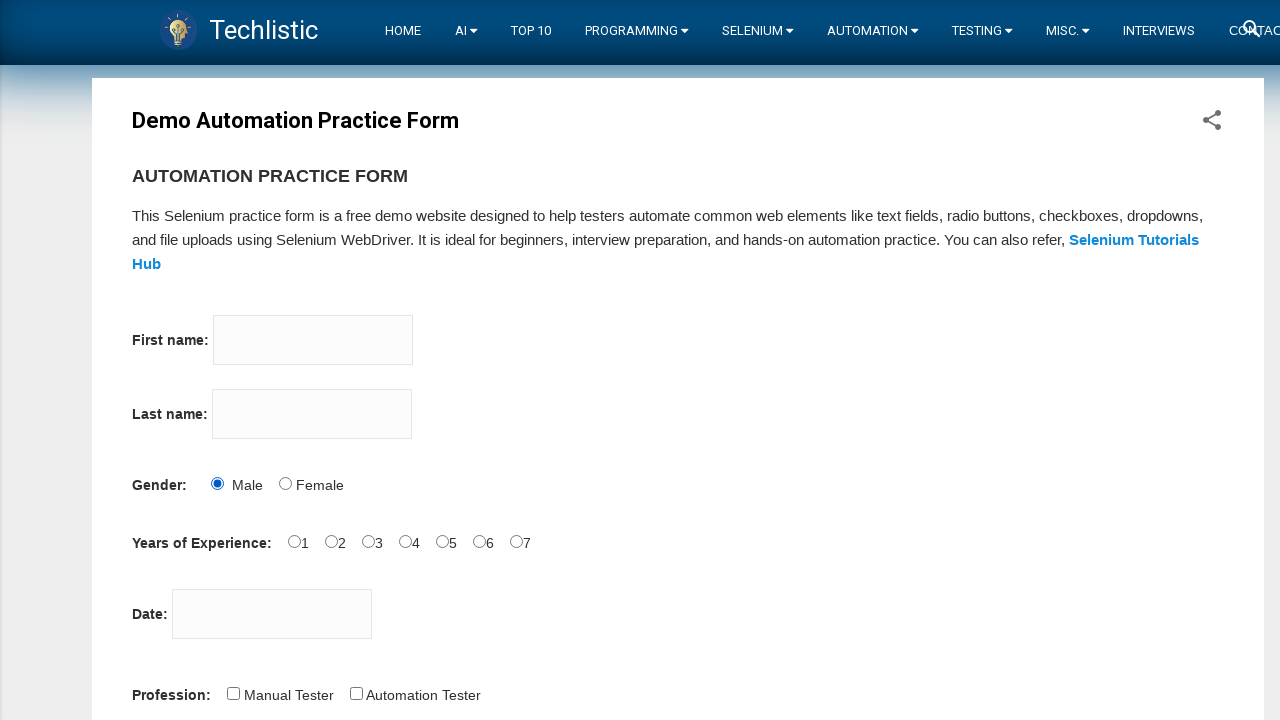

Located all profession checkboxes
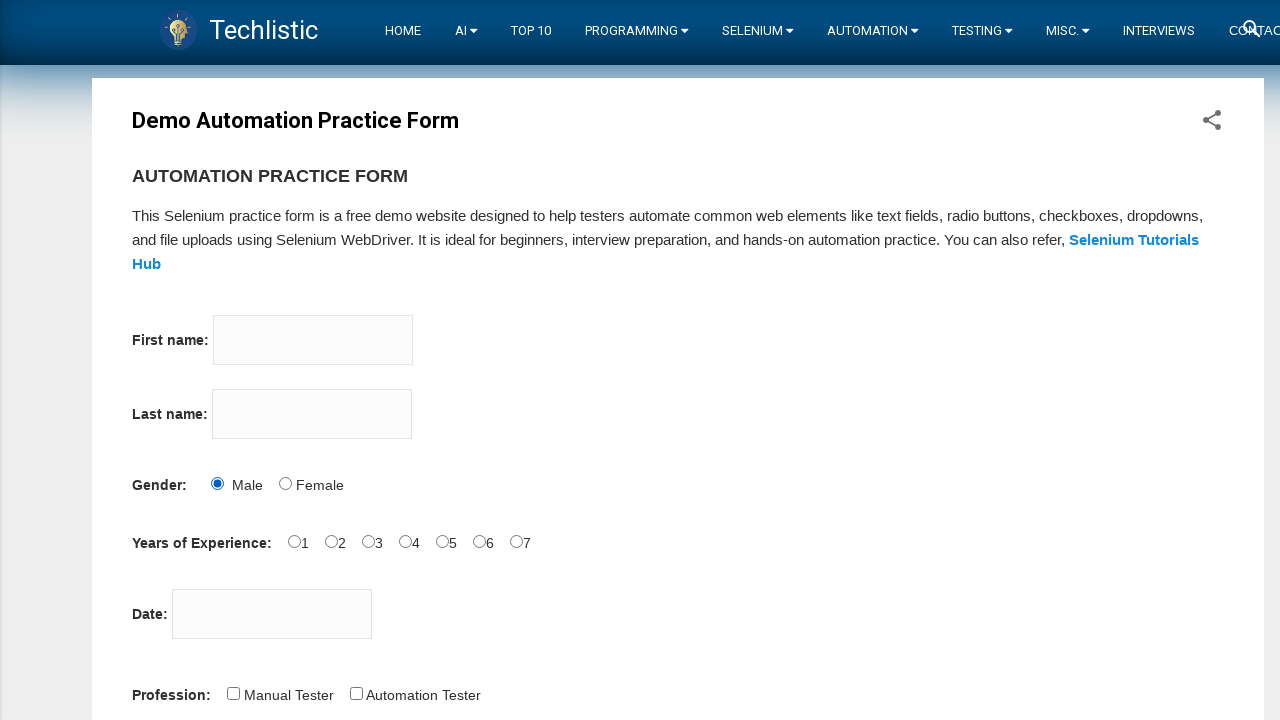

Found 2 profession checkboxes
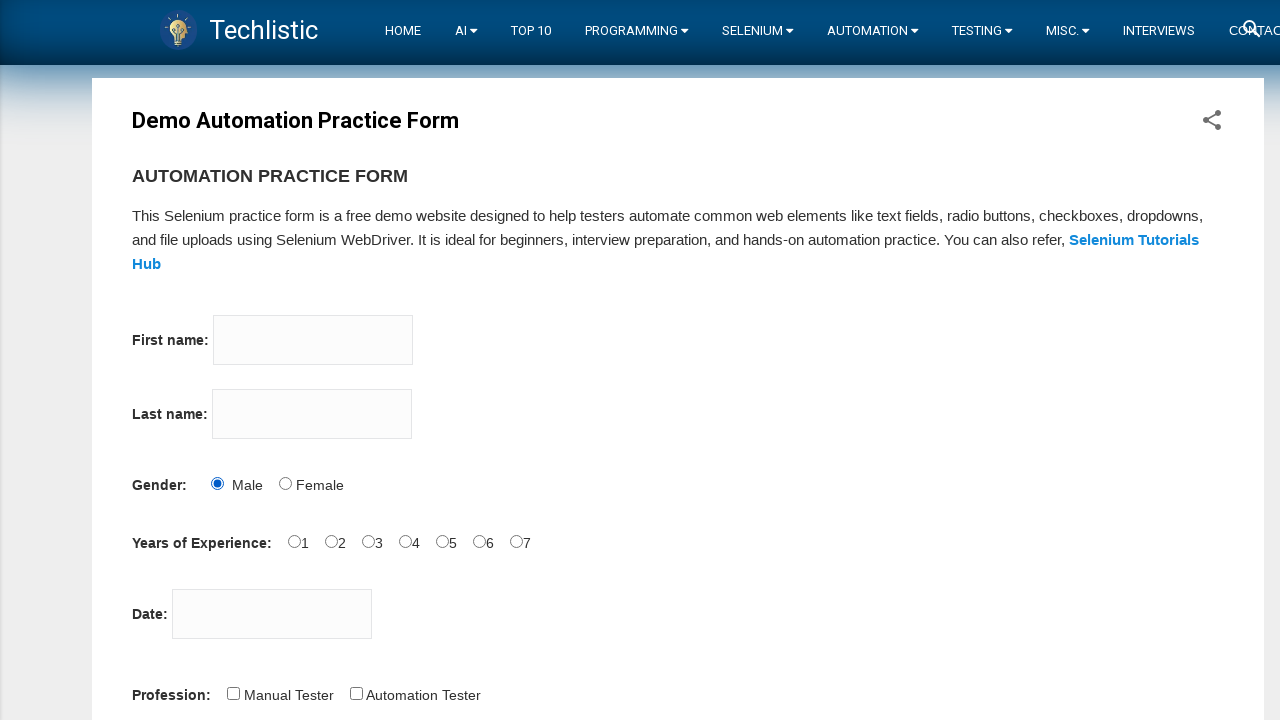

Clicked 'Manual Tester' profession checkbox at (233, 693) on input[name='profession'] >> nth=0
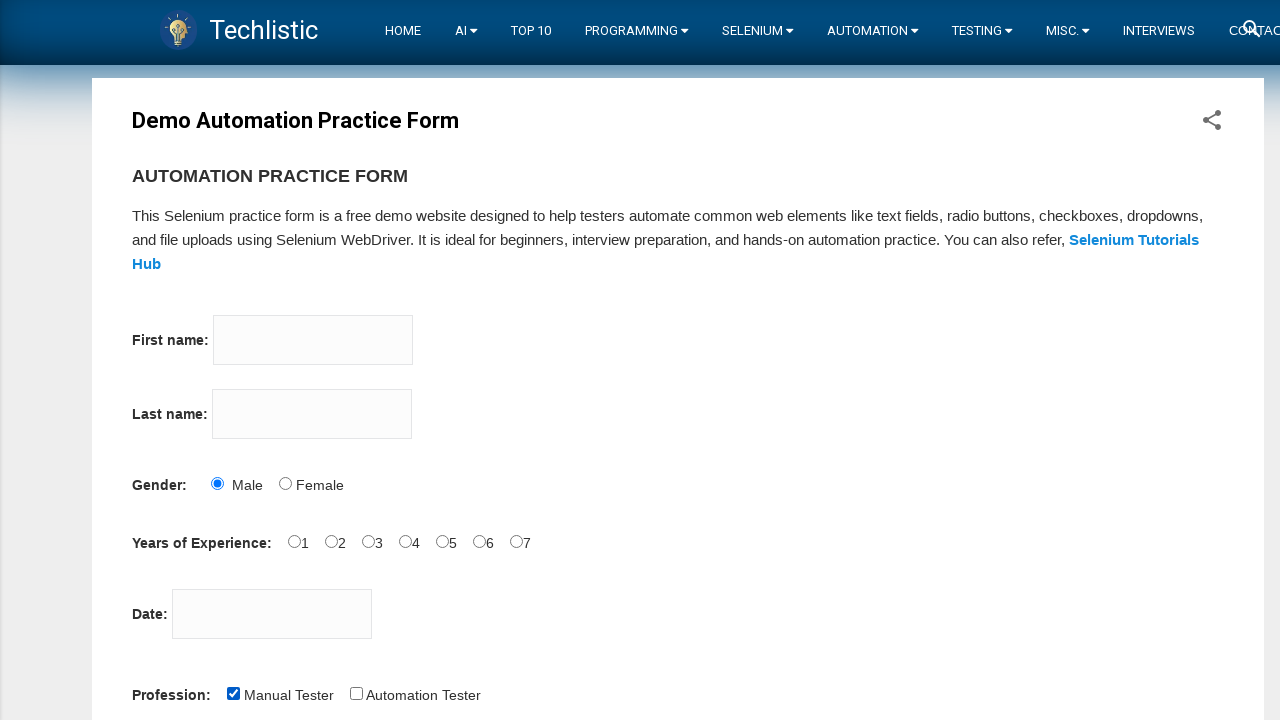

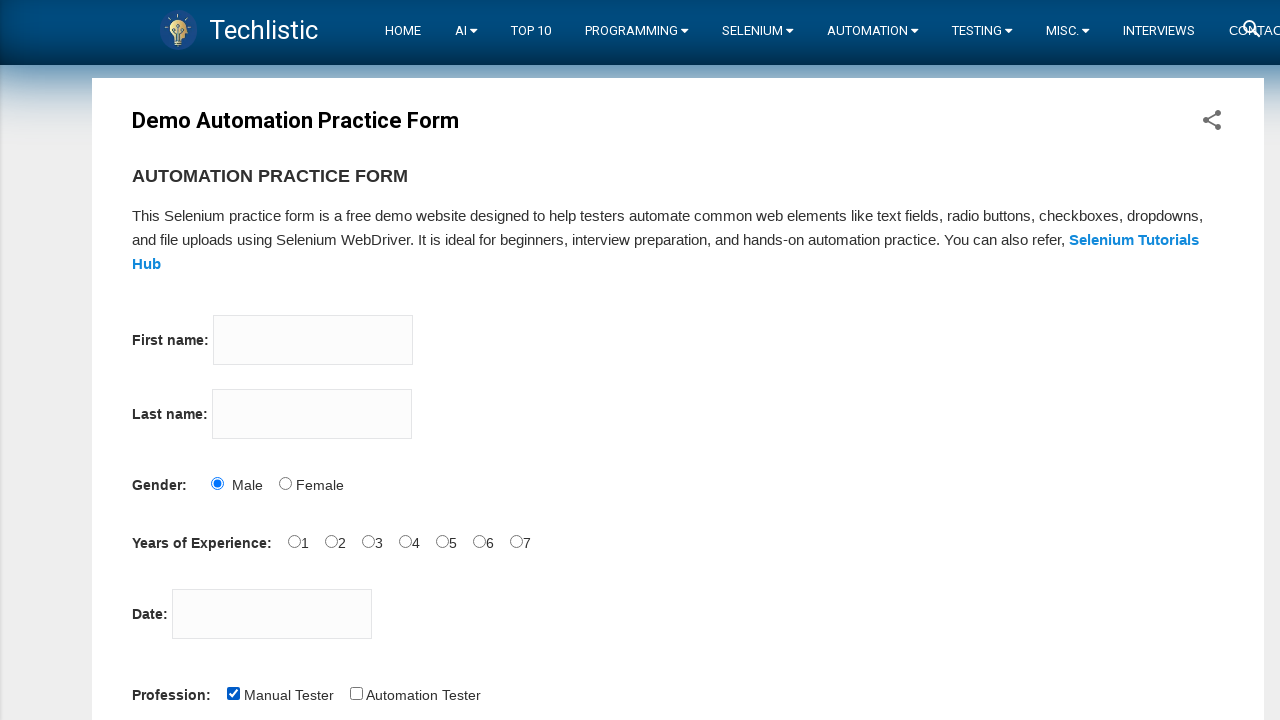